Tests multiple window handling with a more robust approach by storing the original window handle before clicking, then identifying the new window and switching between them to verify correct focus.

Starting URL: http://the-internet.herokuapp.com/windows

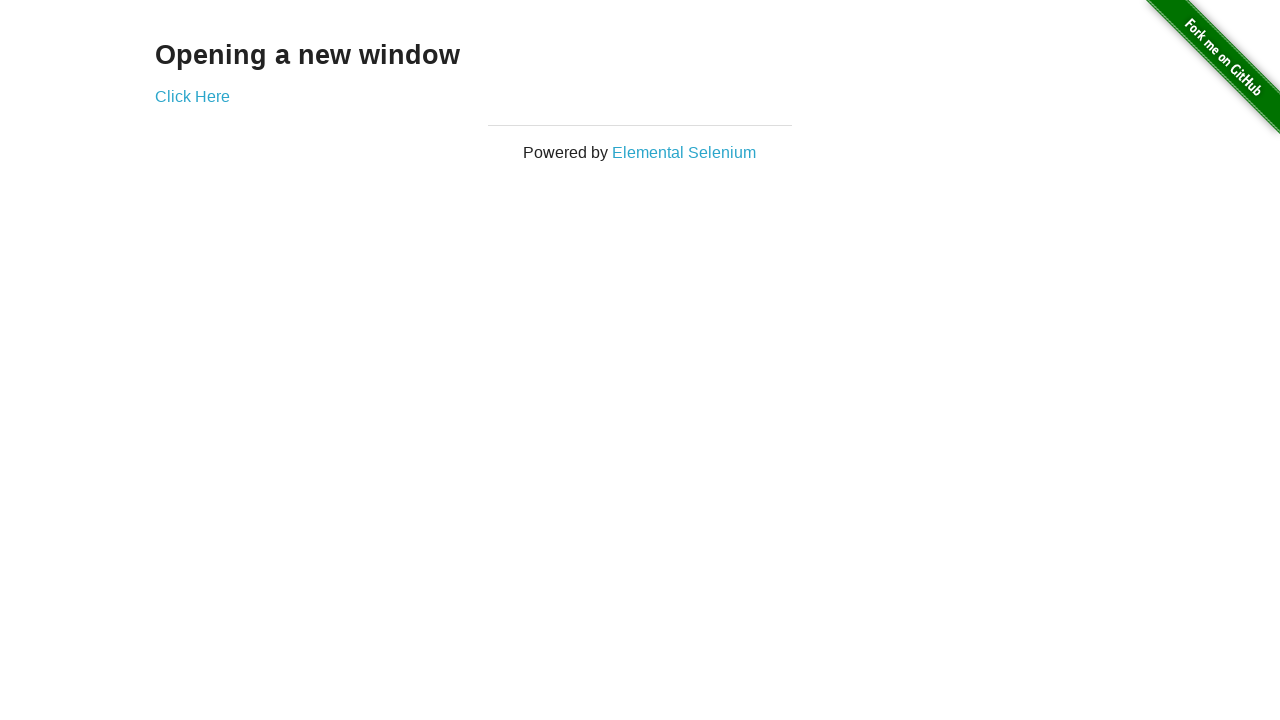

Stored reference to the first page
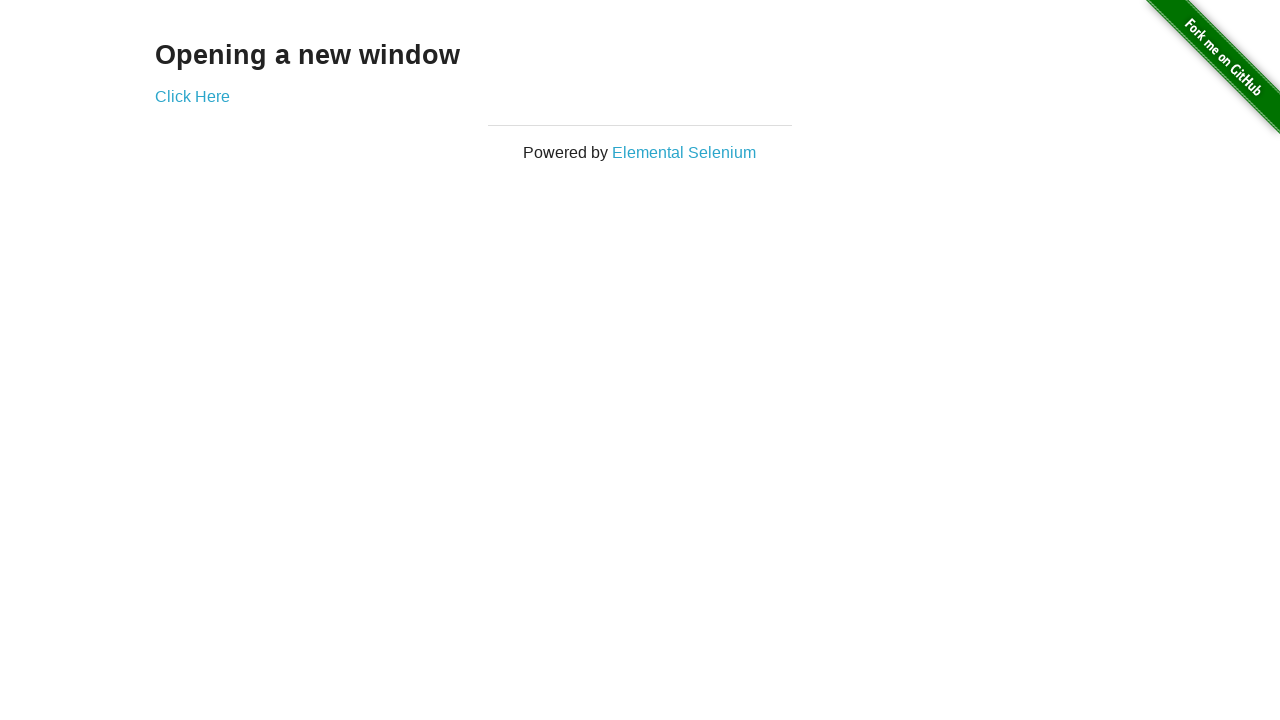

Clicked the link that opens a new window at (192, 96) on .example a
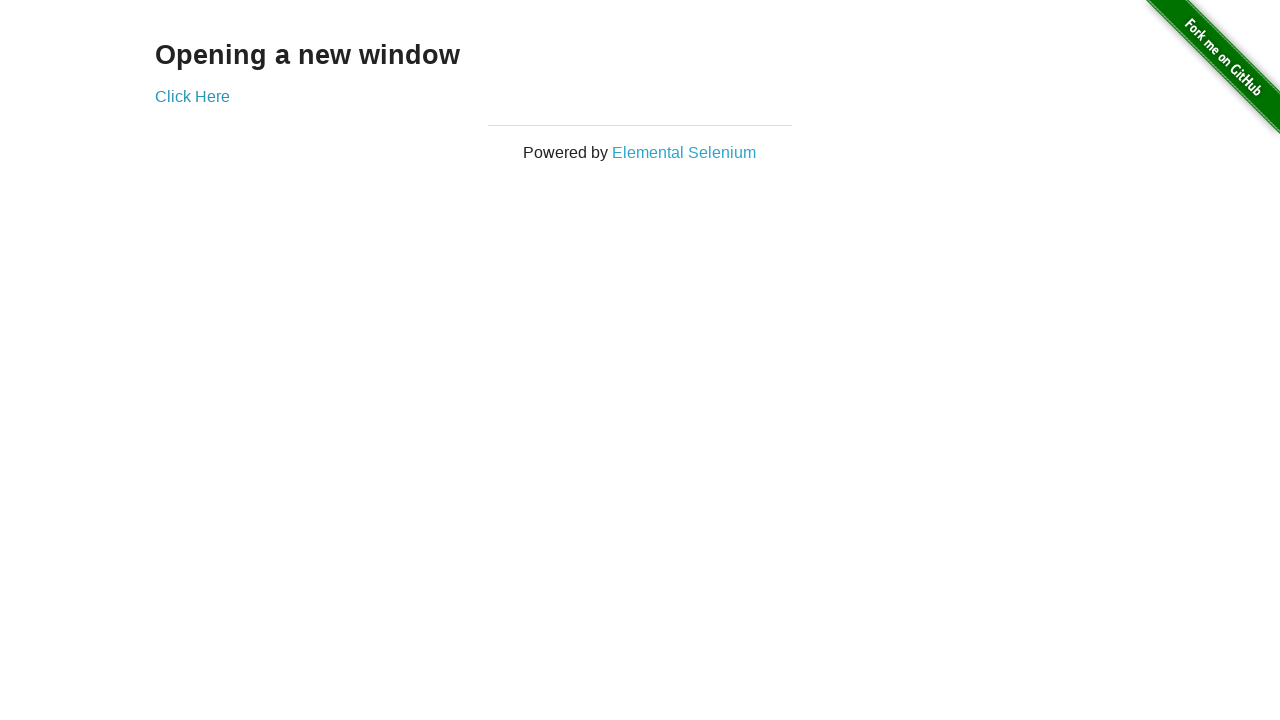

Retrieved the new page object from the context
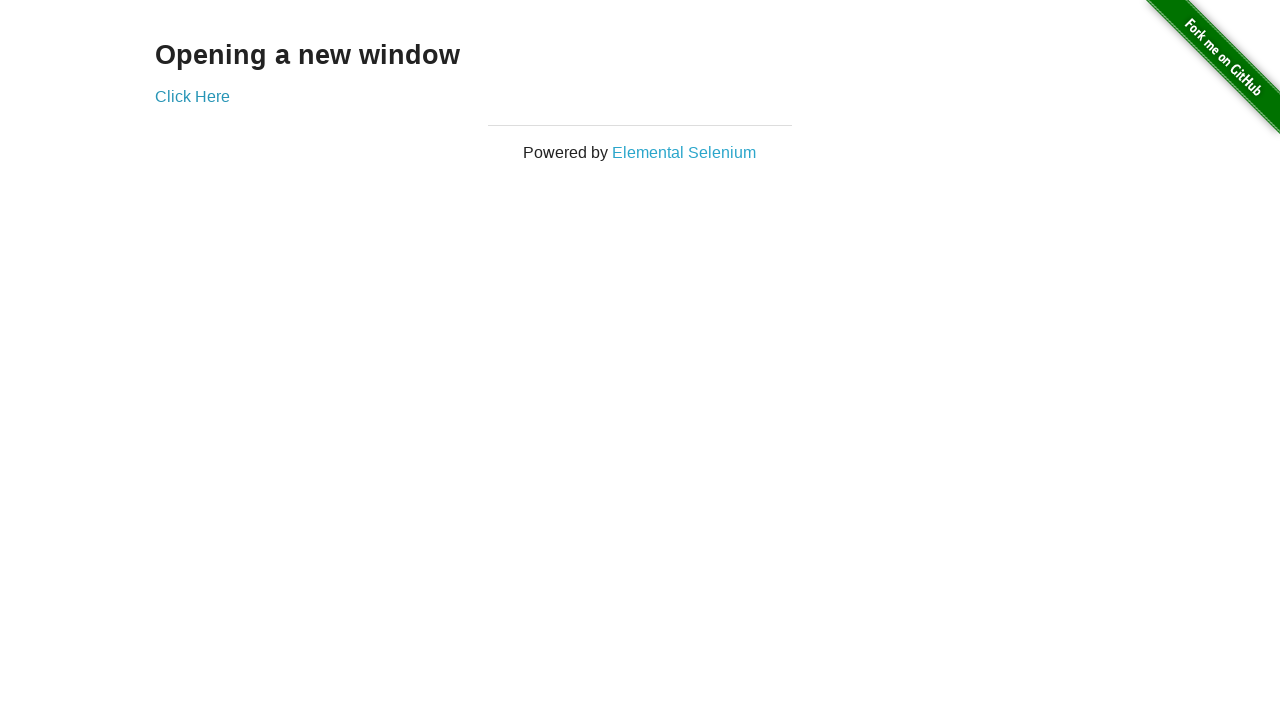

New page loaded successfully
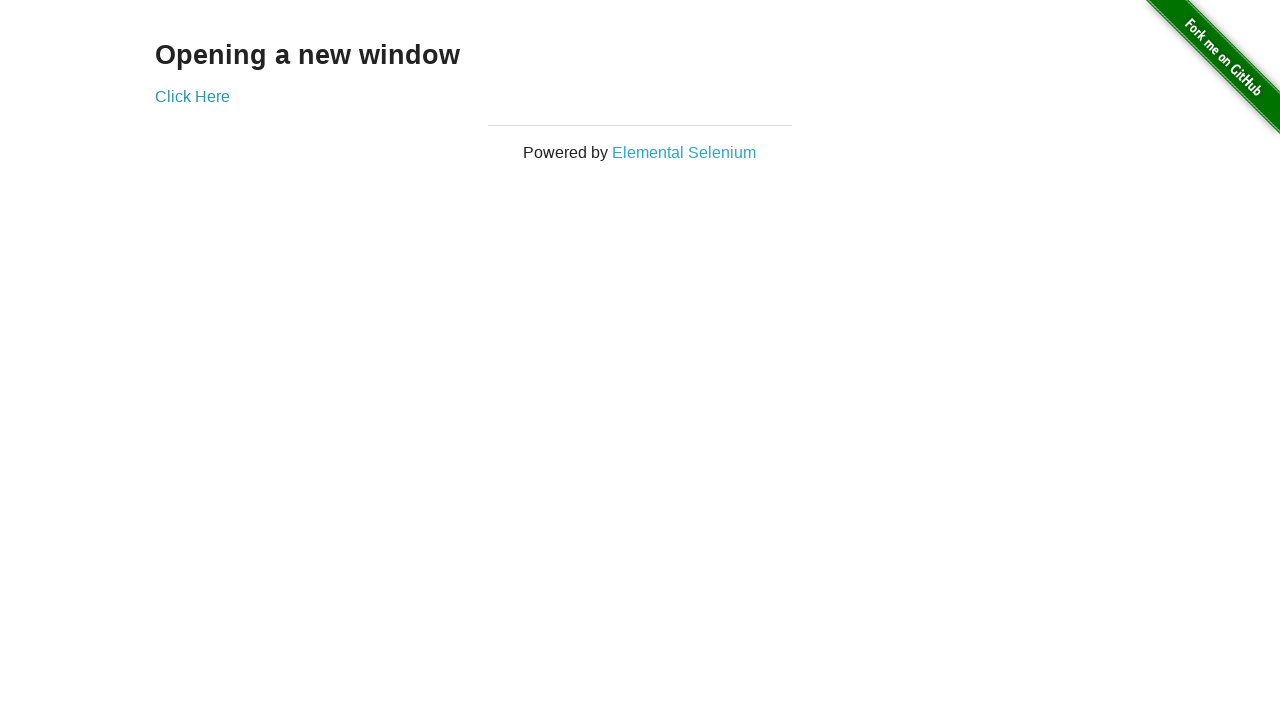

Verified first window title is not 'New Window'
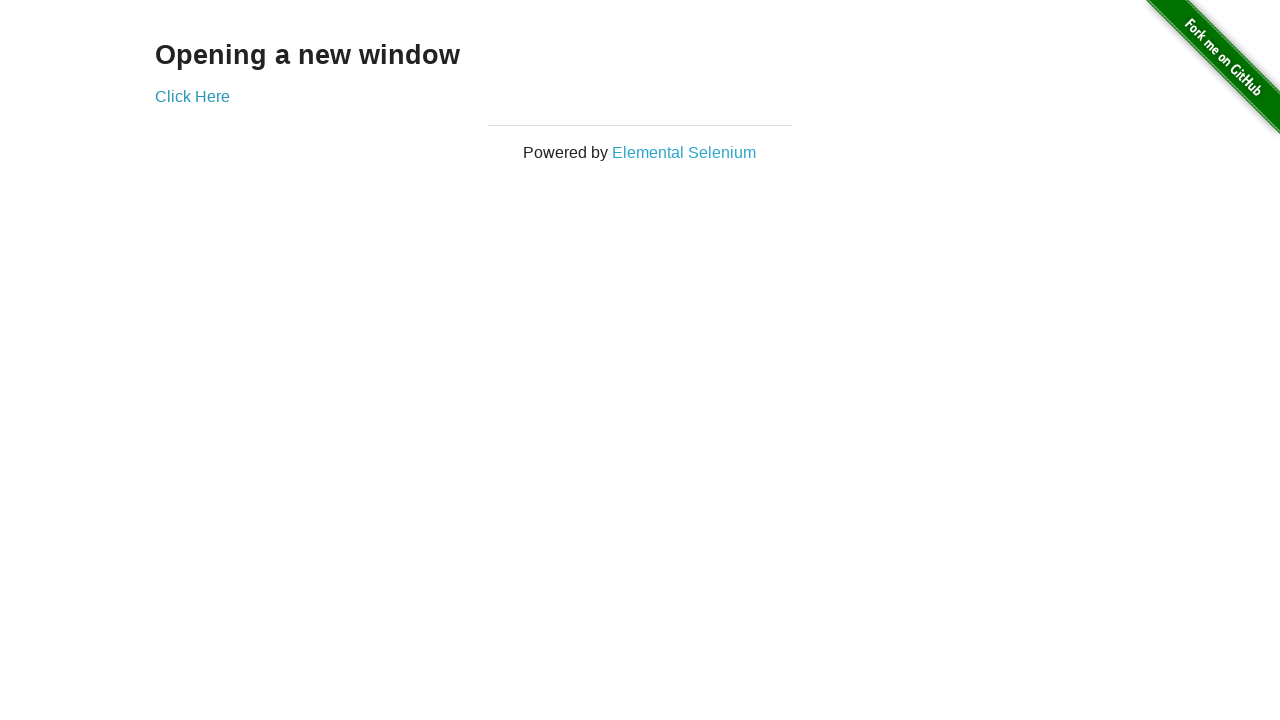

Verified second window title is 'New Window'
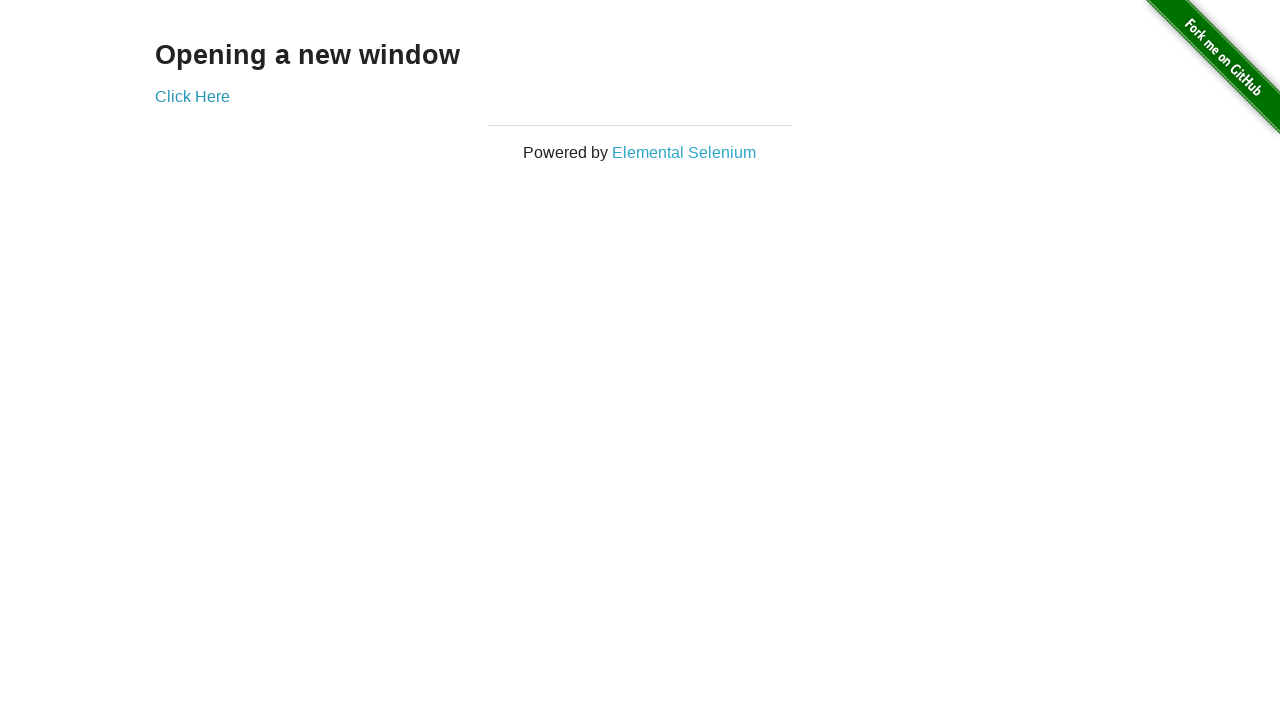

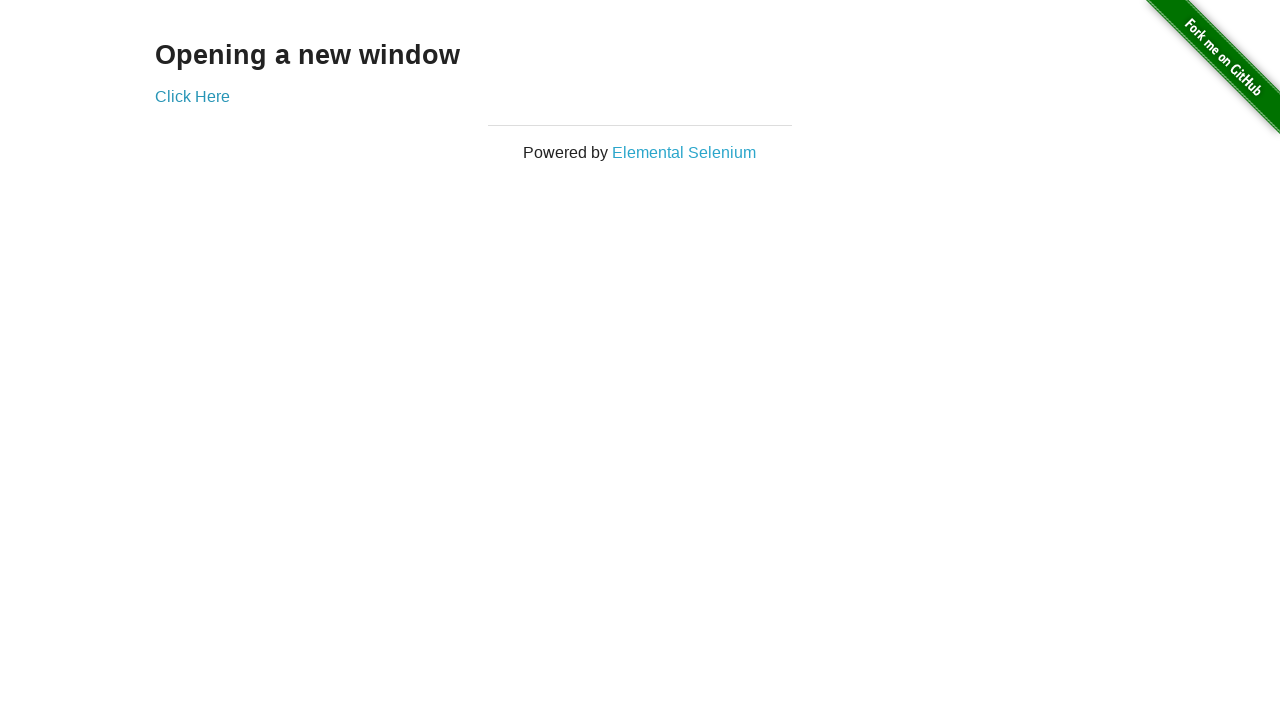